Tests the Playwright documentation site by clicking the "Get started" link and verifying navigation to the intro page

Starting URL: https://playwright.dev/

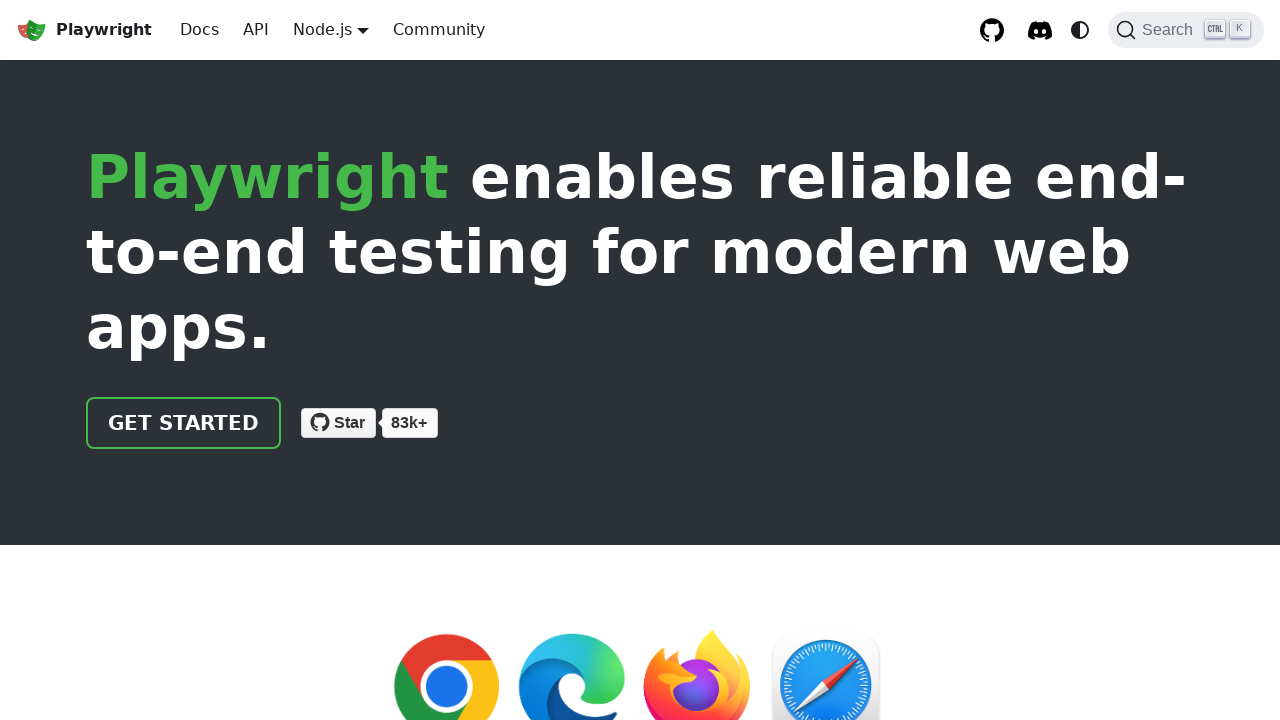

Clicked the 'Get started' link at (184, 423) on internal:role=link[name="Get started"i]
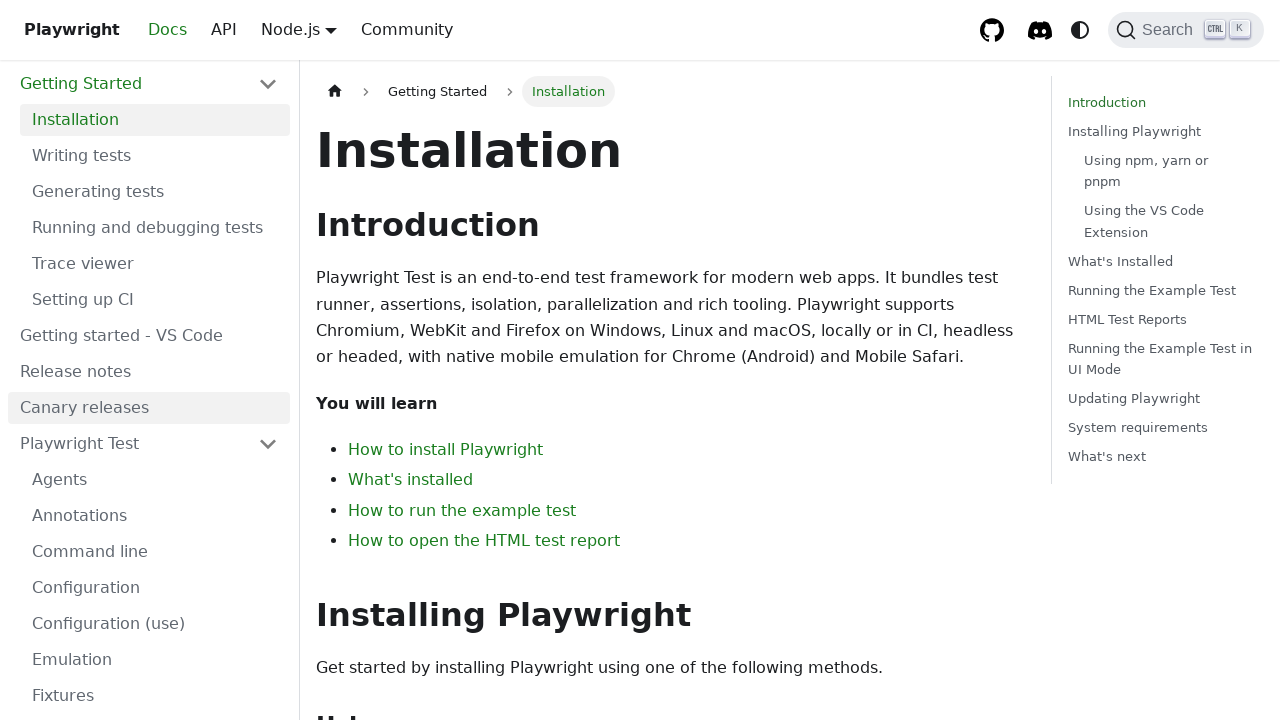

Navigated to the intro page
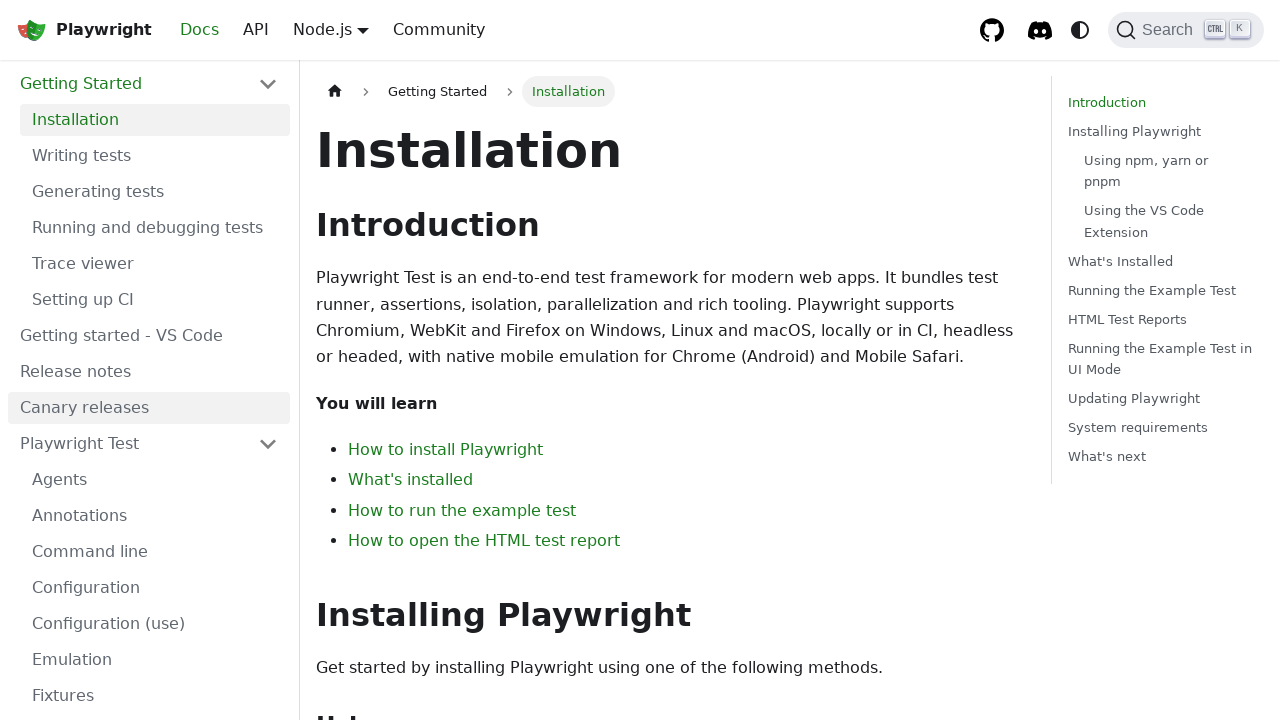

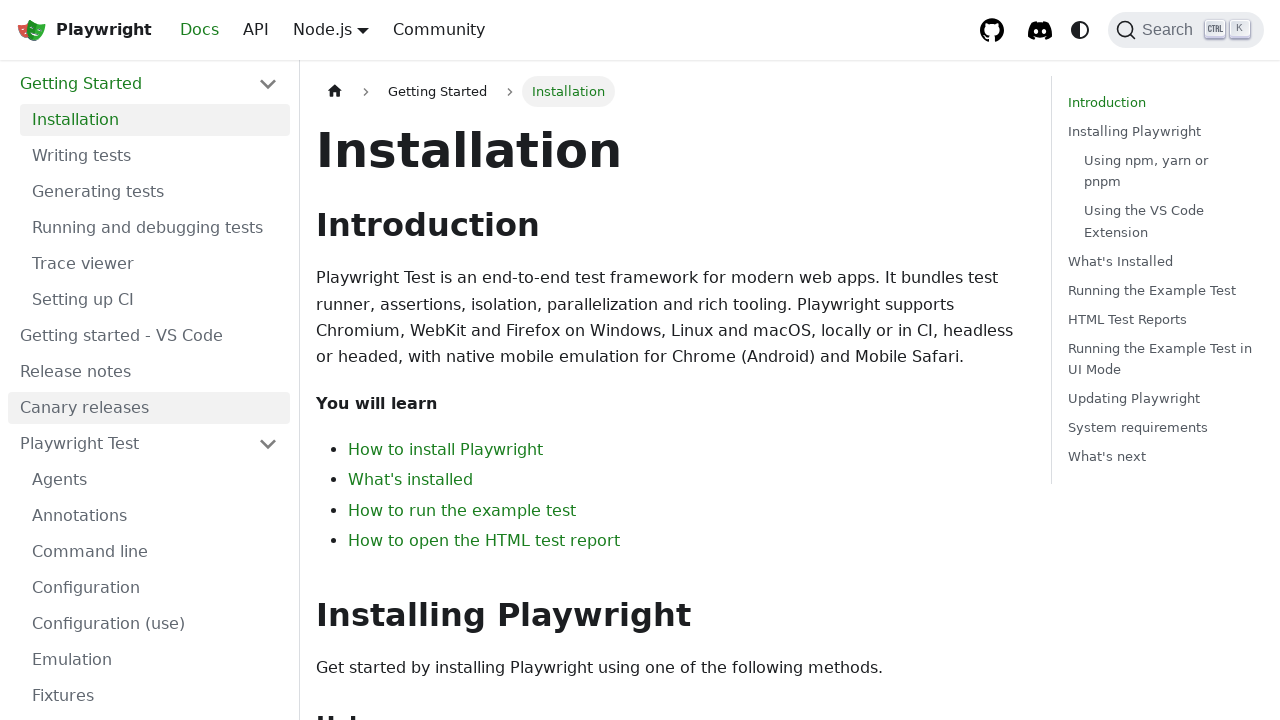